Waits for a specific price to appear, clicks a booking button, then solves a math problem by extracting a value from the page and submitting the calculated answer

Starting URL: https://suninjuly.github.io/explicit_wait2.html

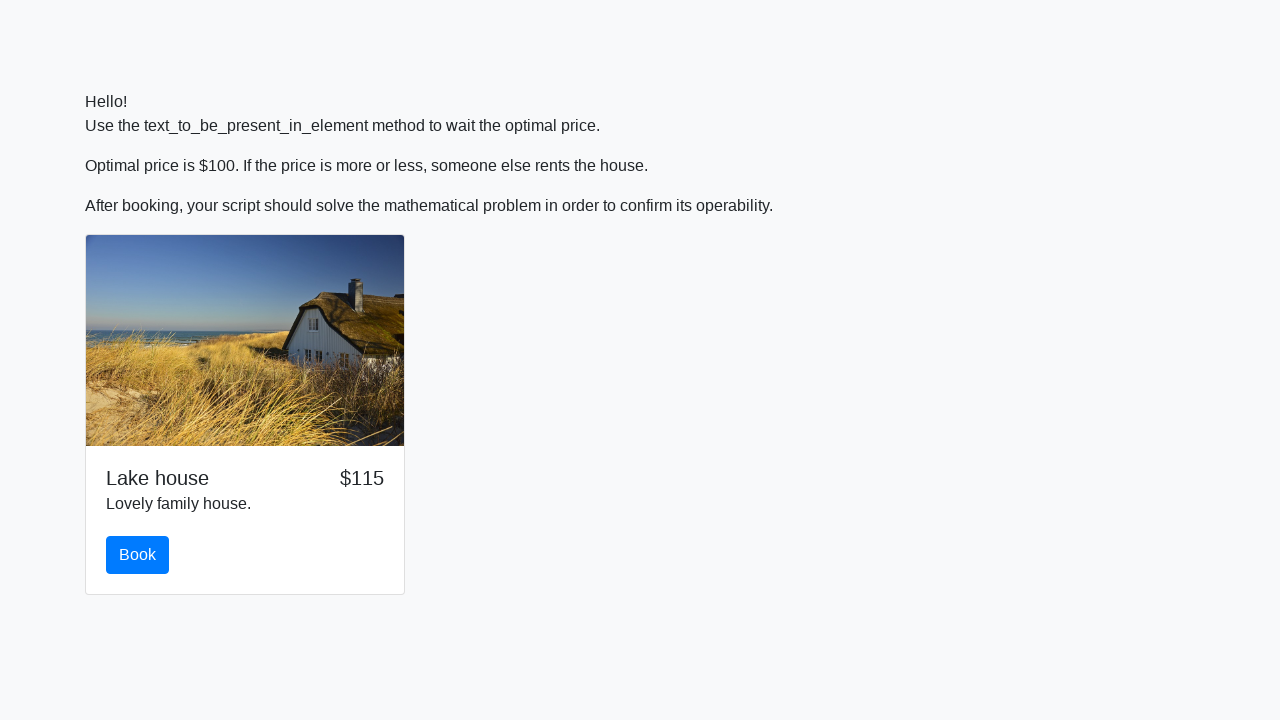

Waited for price to reach $100
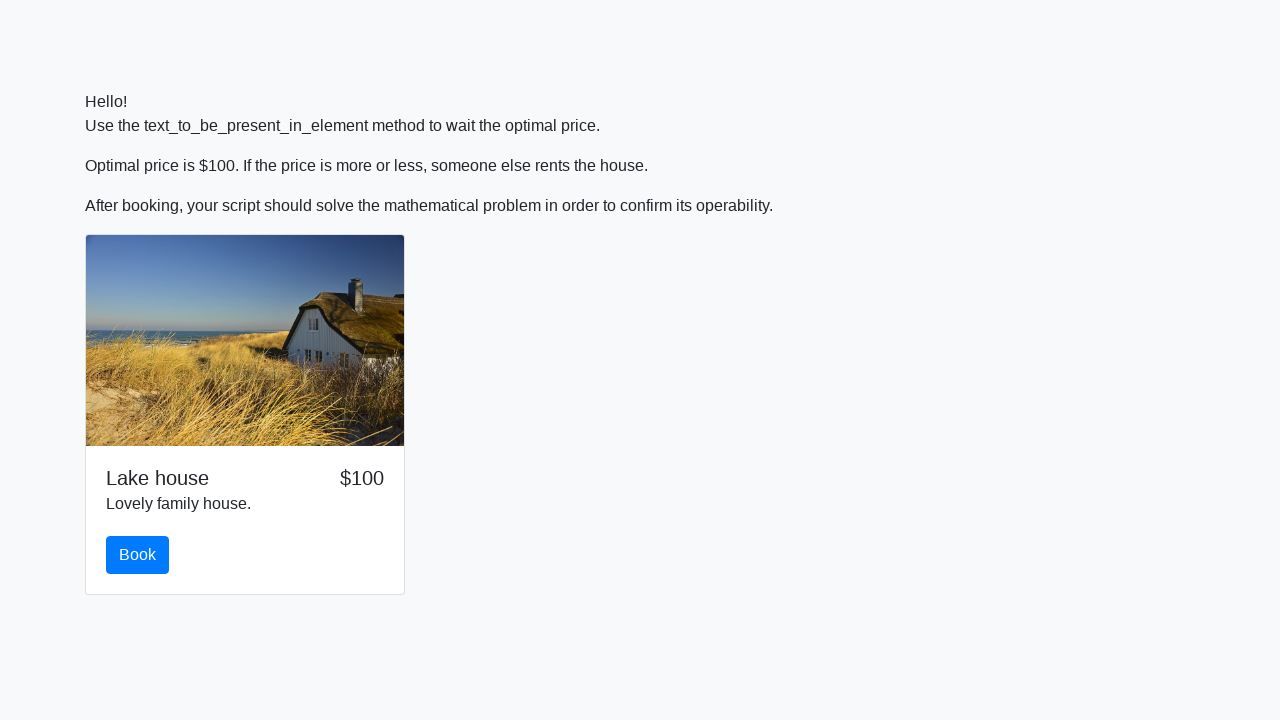

Clicked the book button at (138, 555) on #book
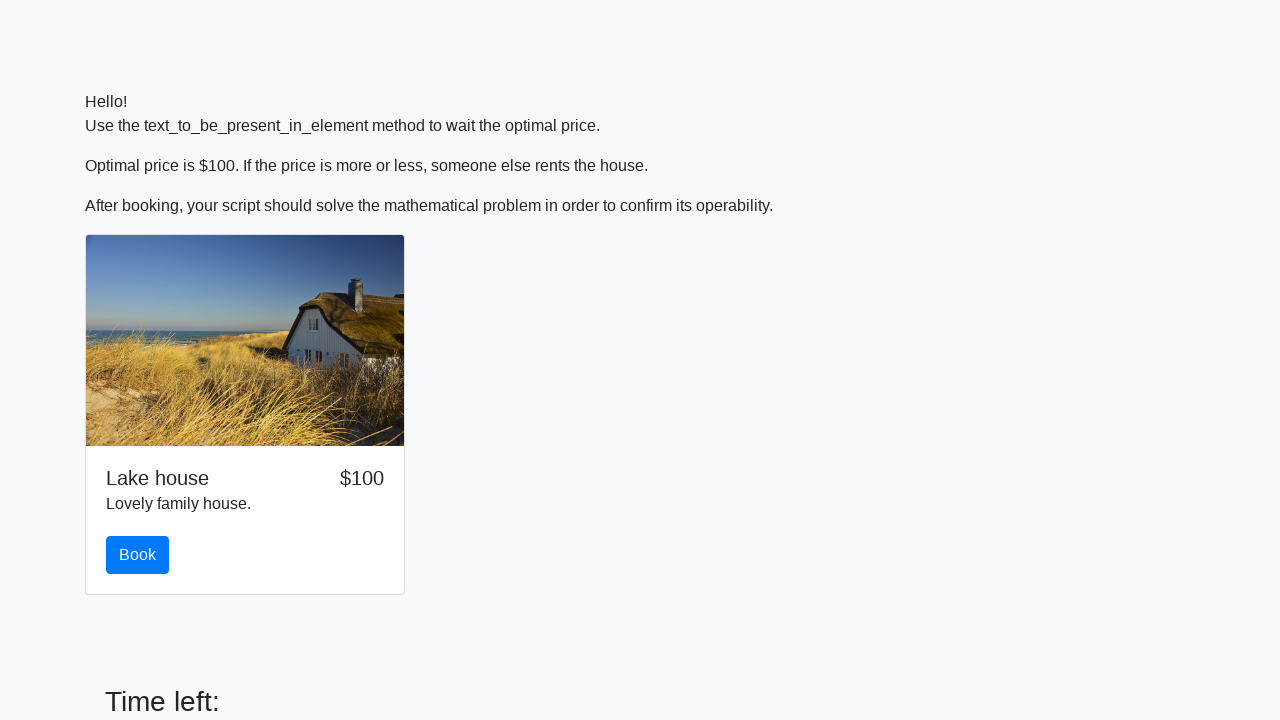

Scrolled to bottom of page
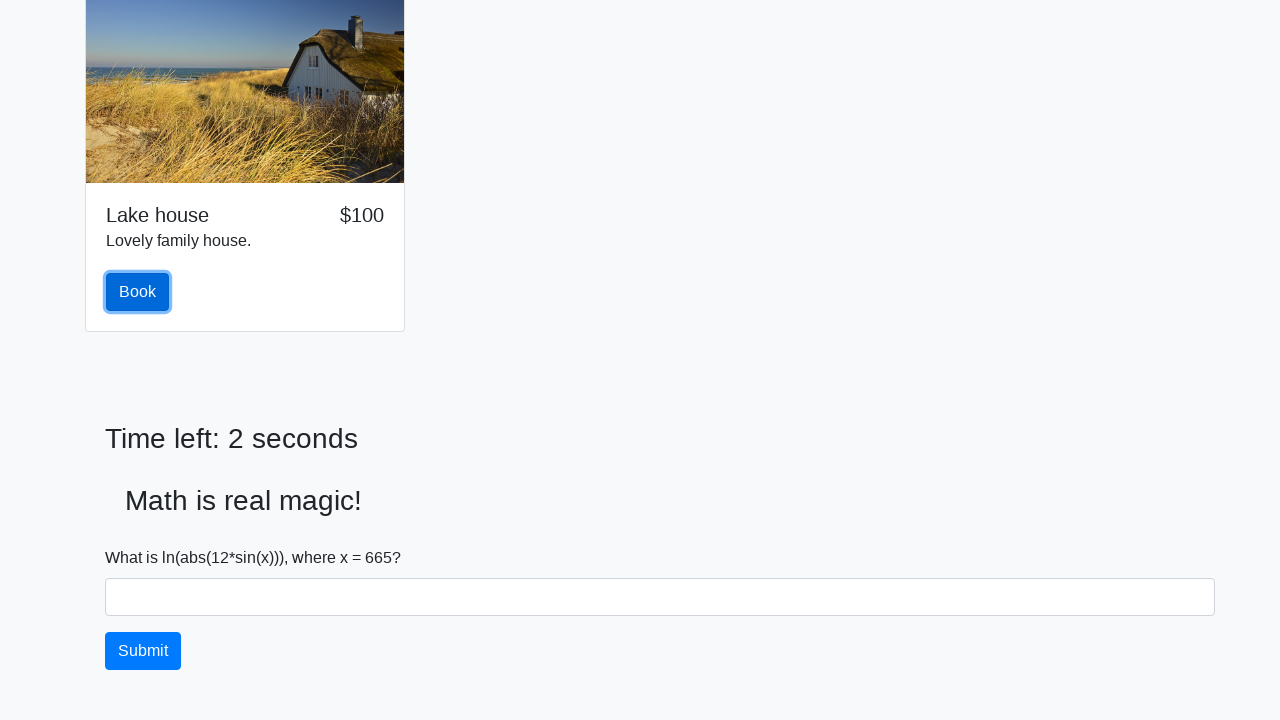

Extracted value from input field: 665
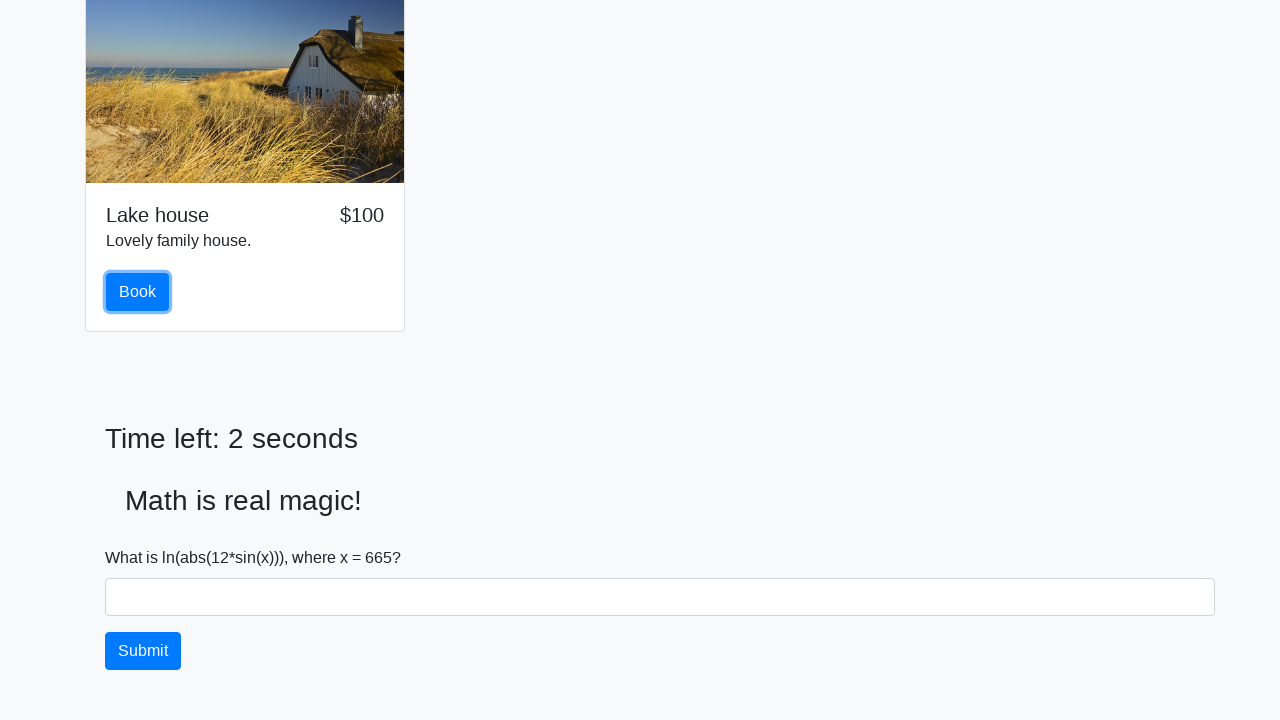

Filled answer field with calculated value: 2.323412902851447 on #answer
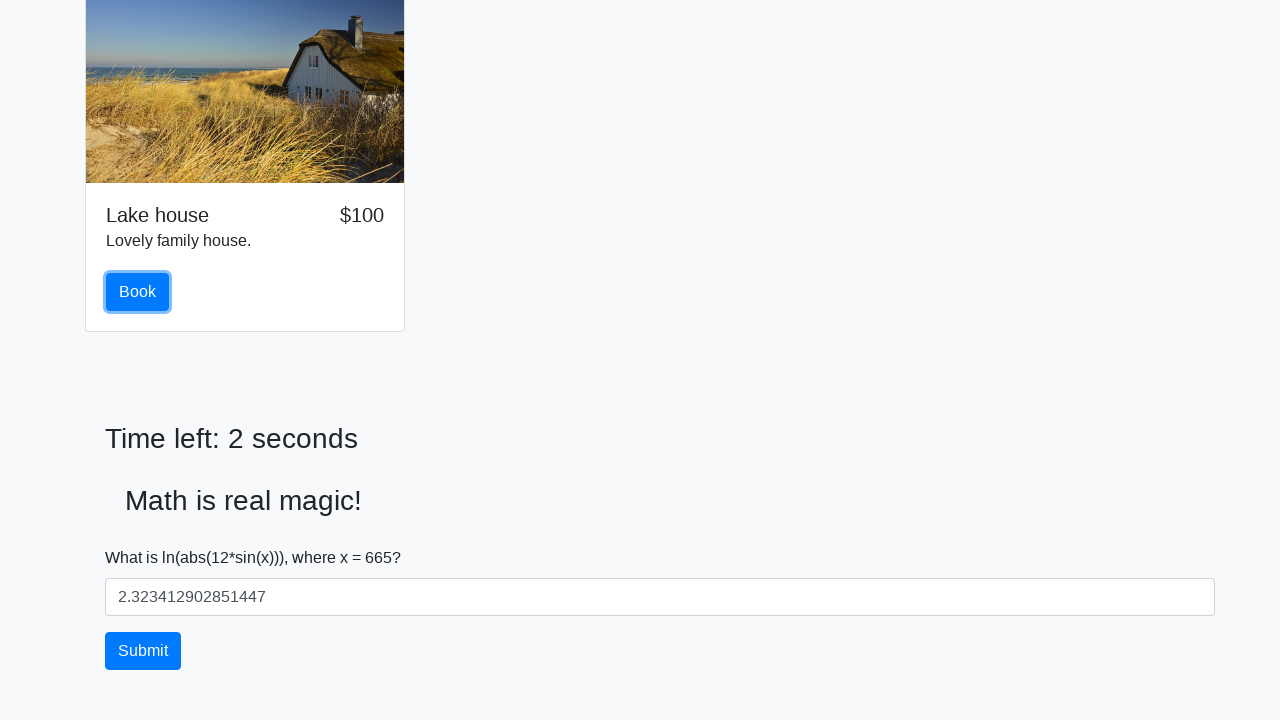

Clicked solve button to submit the answer at (143, 651) on #solve
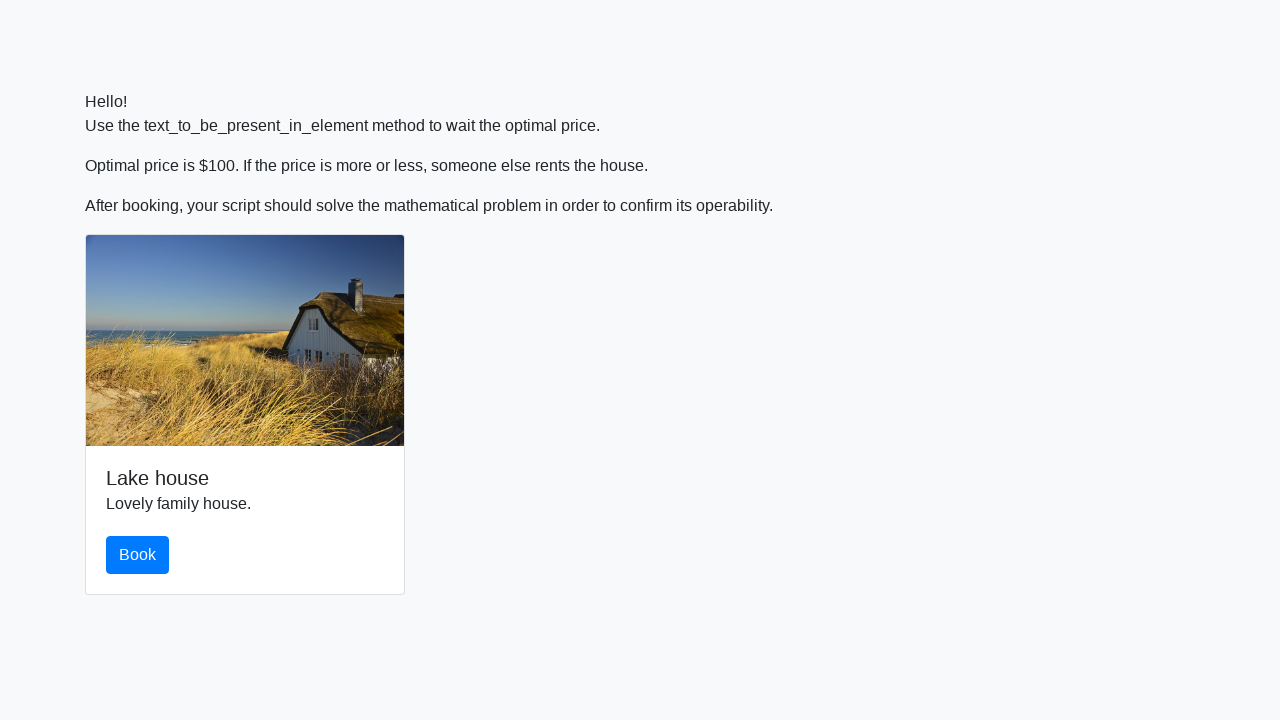

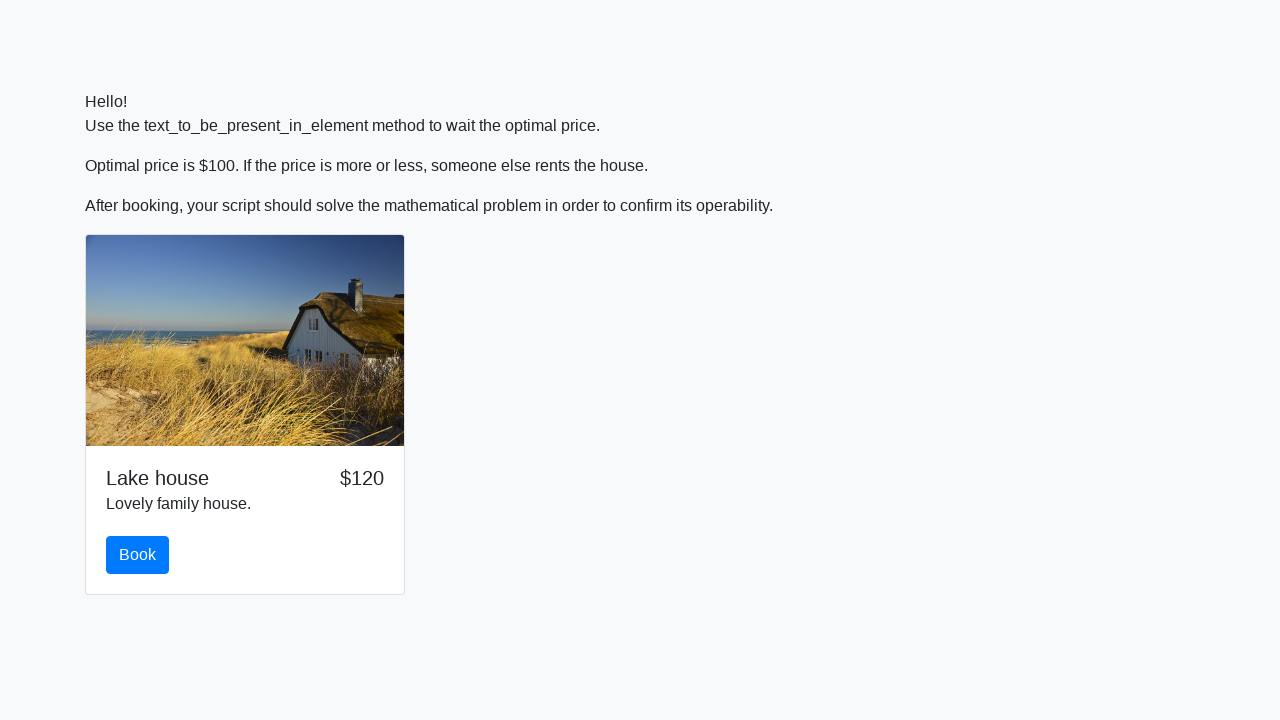